Tests clicking on a default radio button to select it and verifies the state change

Starting URL: https://bonigarcia.dev/selenium-webdriver-java/web-form.html

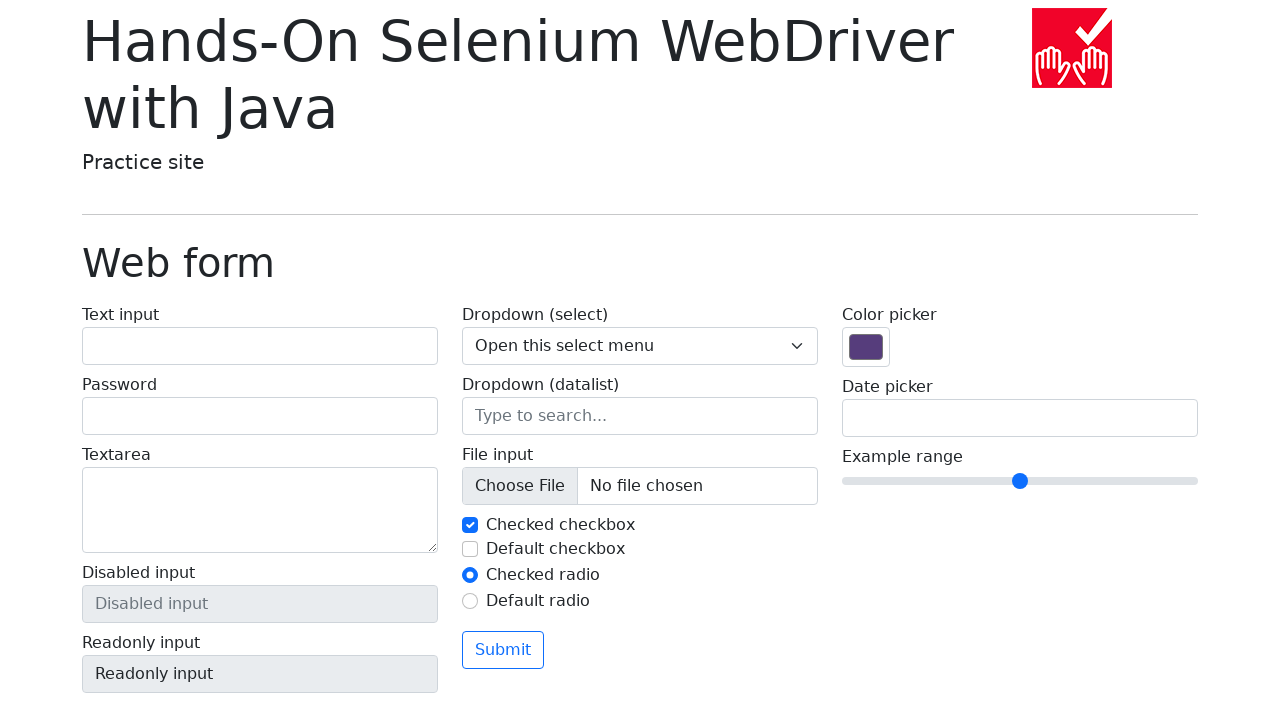

Clicked on the default radio button (#my-radio-2) at (470, 601) on #my-radio-2
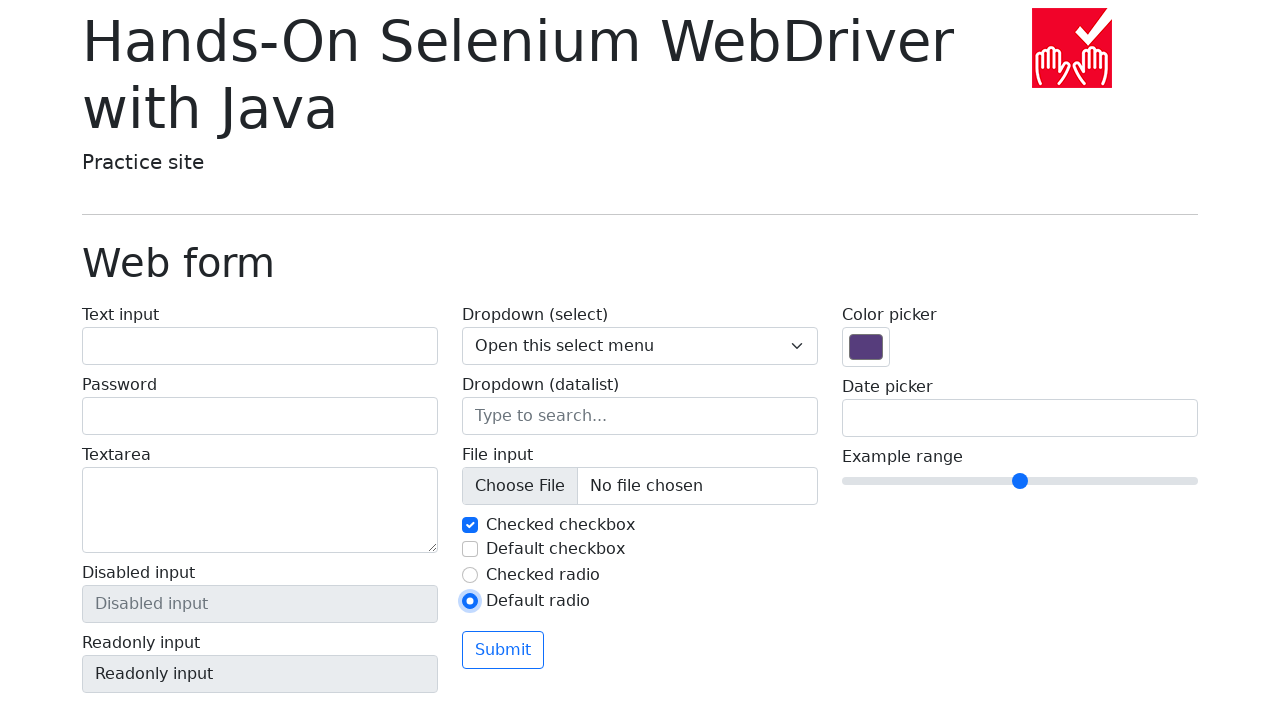

Verified that the radio button is now checked
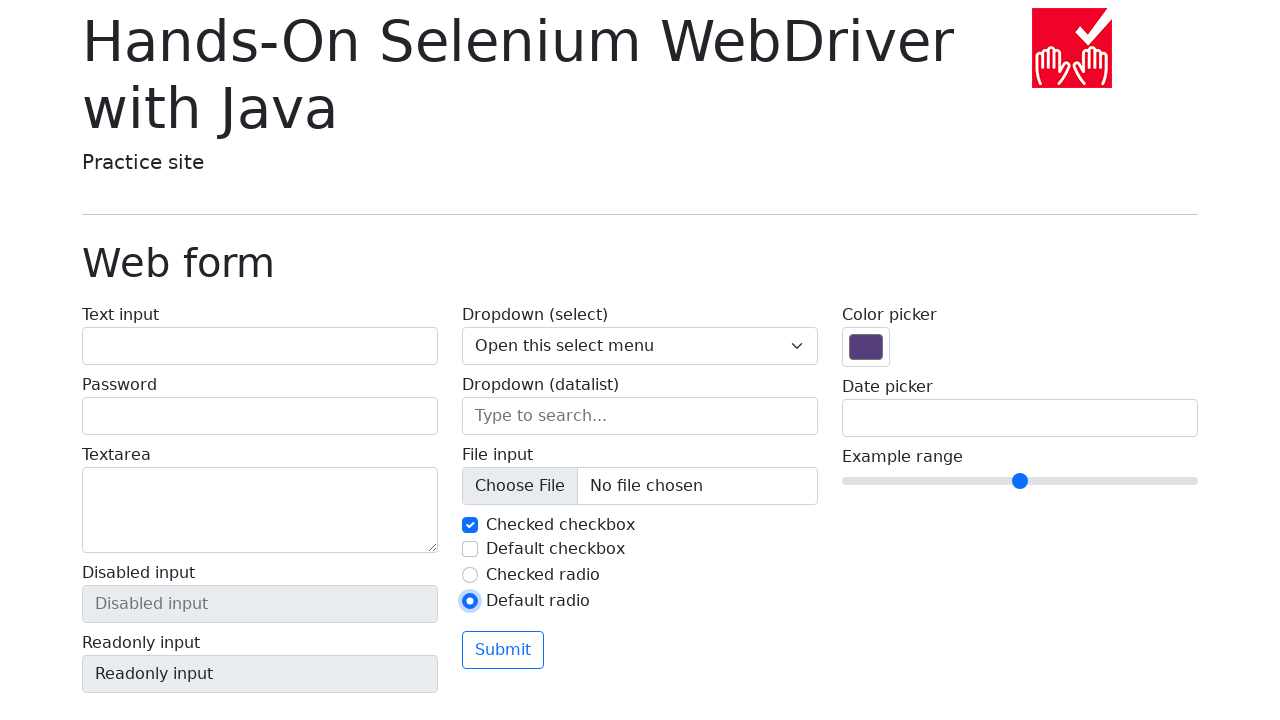

Retrieved label text for the default radio button
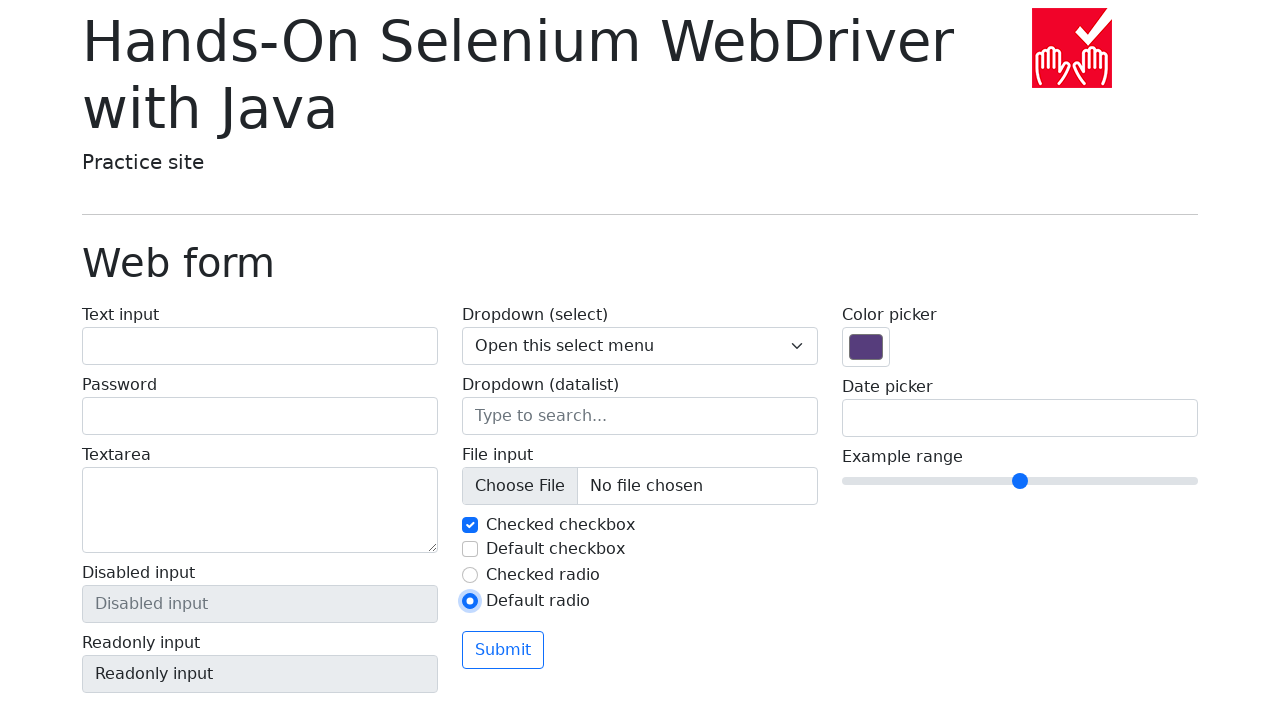

Verified that label text contains 'Default radio'
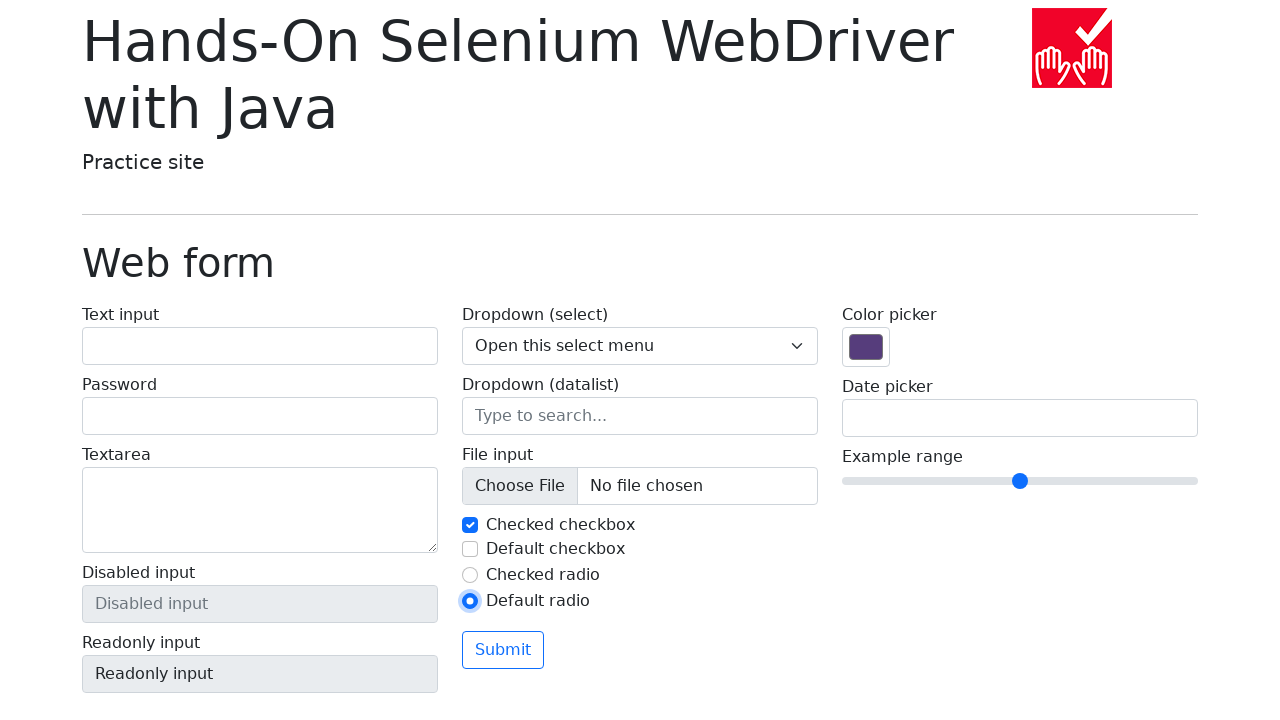

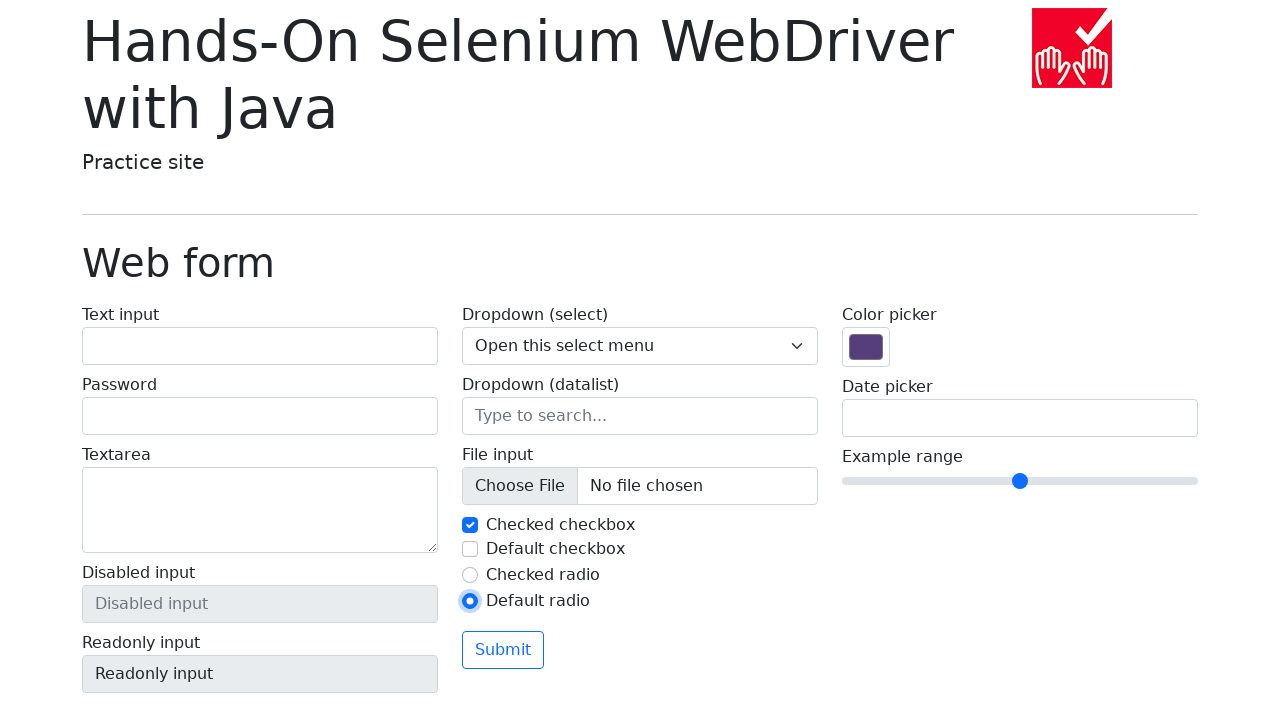